Navigates to the website and verifies the page title and URL are correct

Starting URL: https://testautomationpractice.blogspot.com/

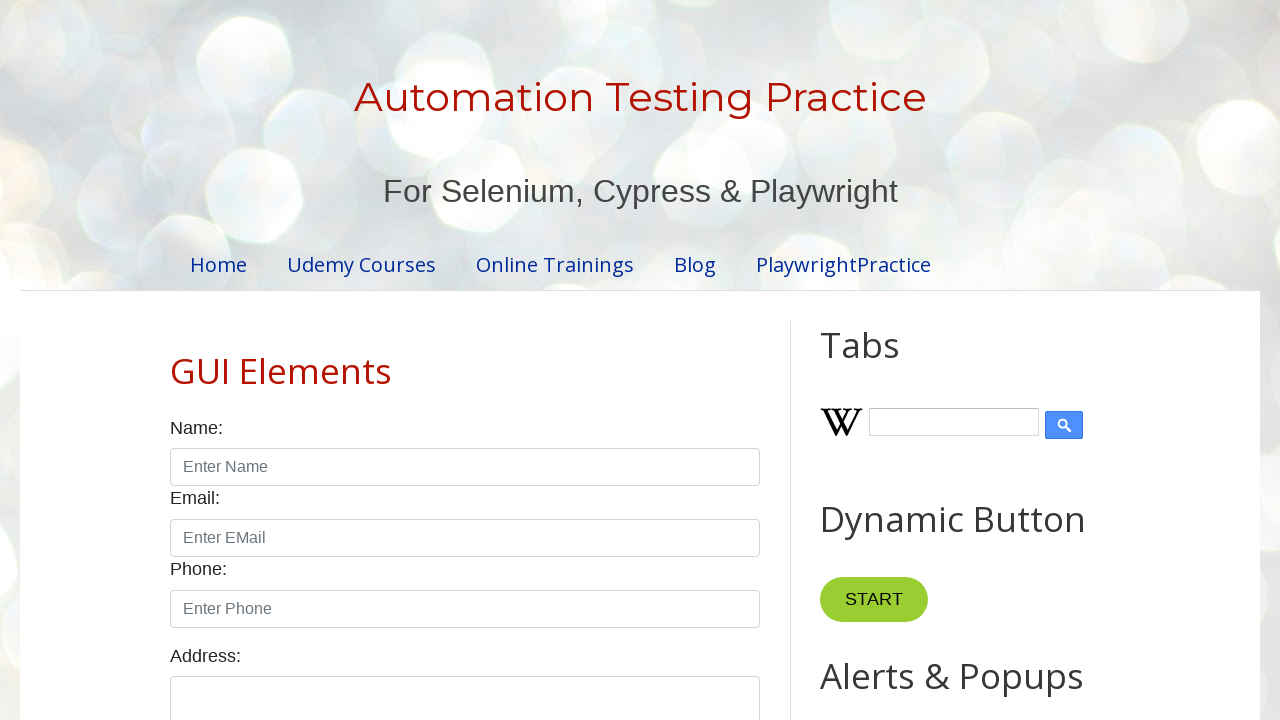

Navigated to https://testautomationpractice.blogspot.com/
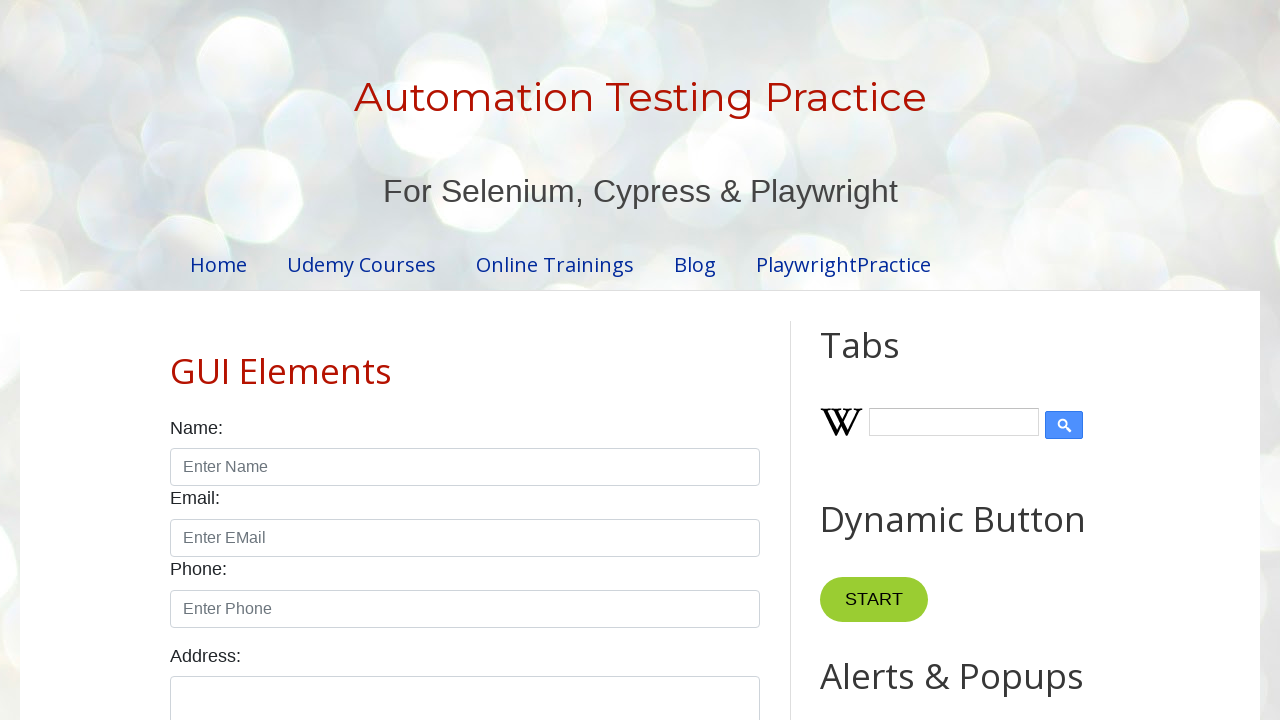

Retrieved page title: 'Automation Testing Practice'
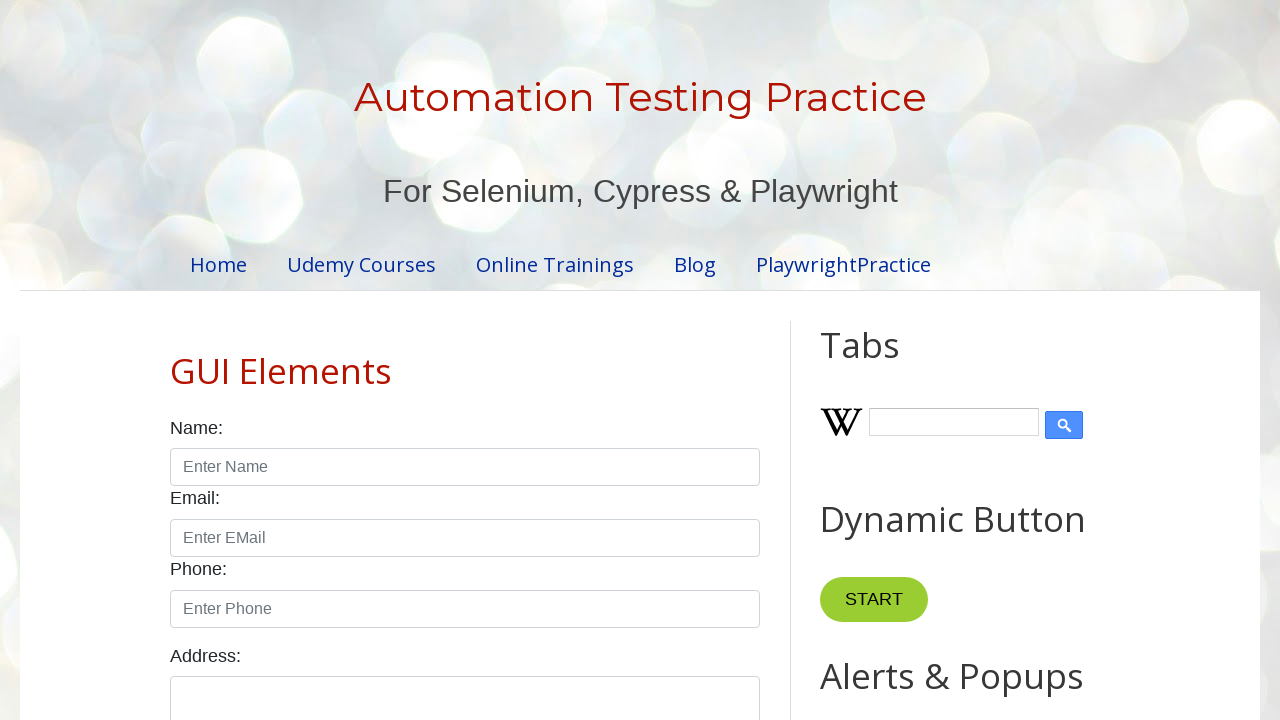

Verified page title is 'Automation Testing Practice'
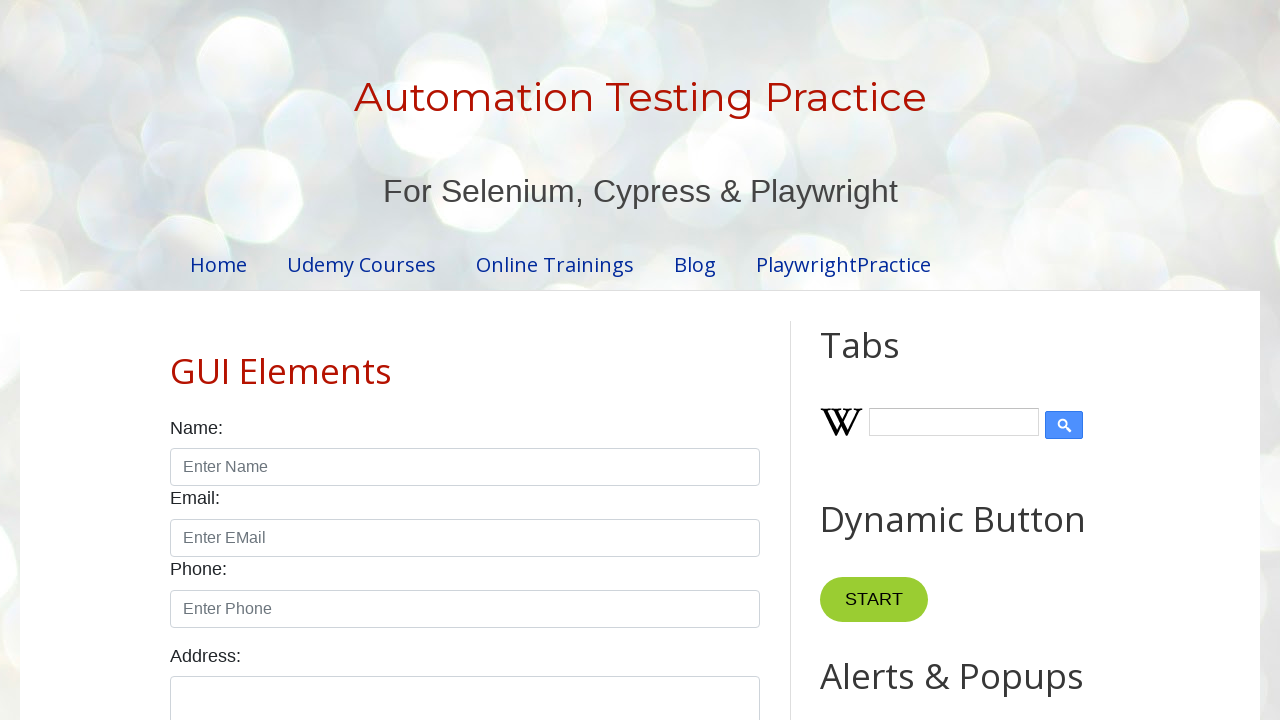

Retrieved current URL: 'https://testautomationpractice.blogspot.com/'
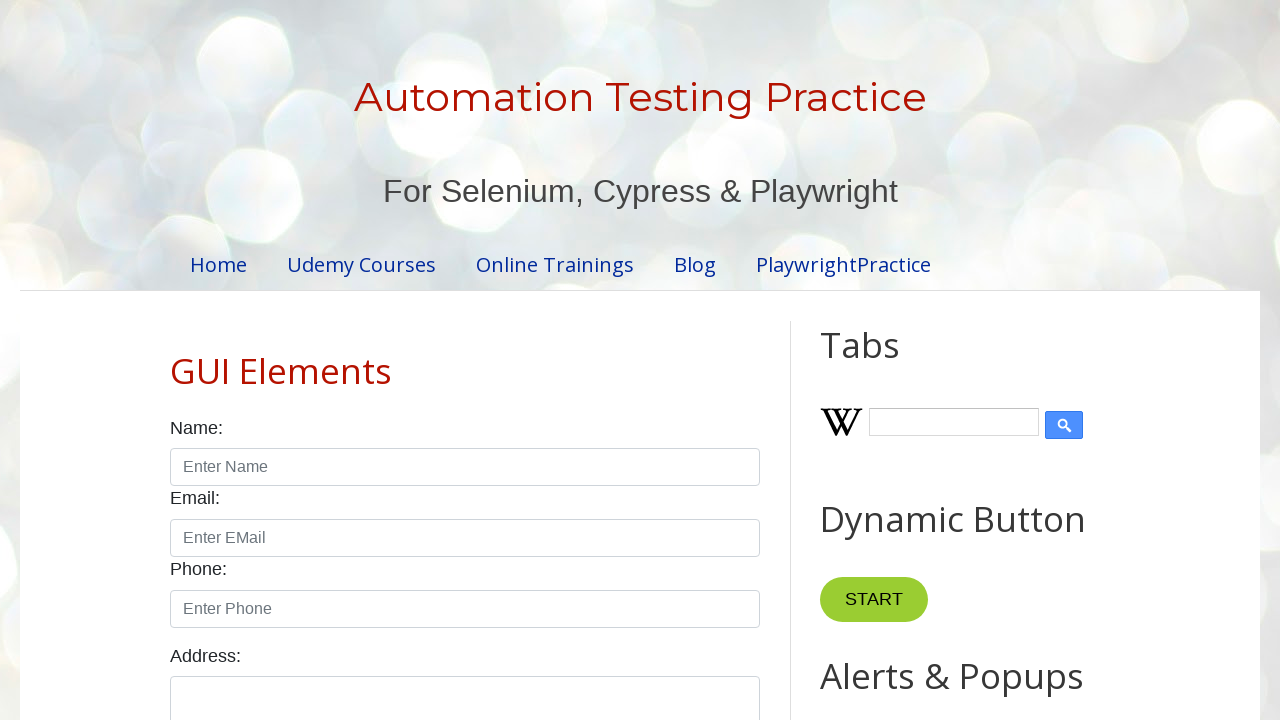

Verified URL contains 'testautomation'
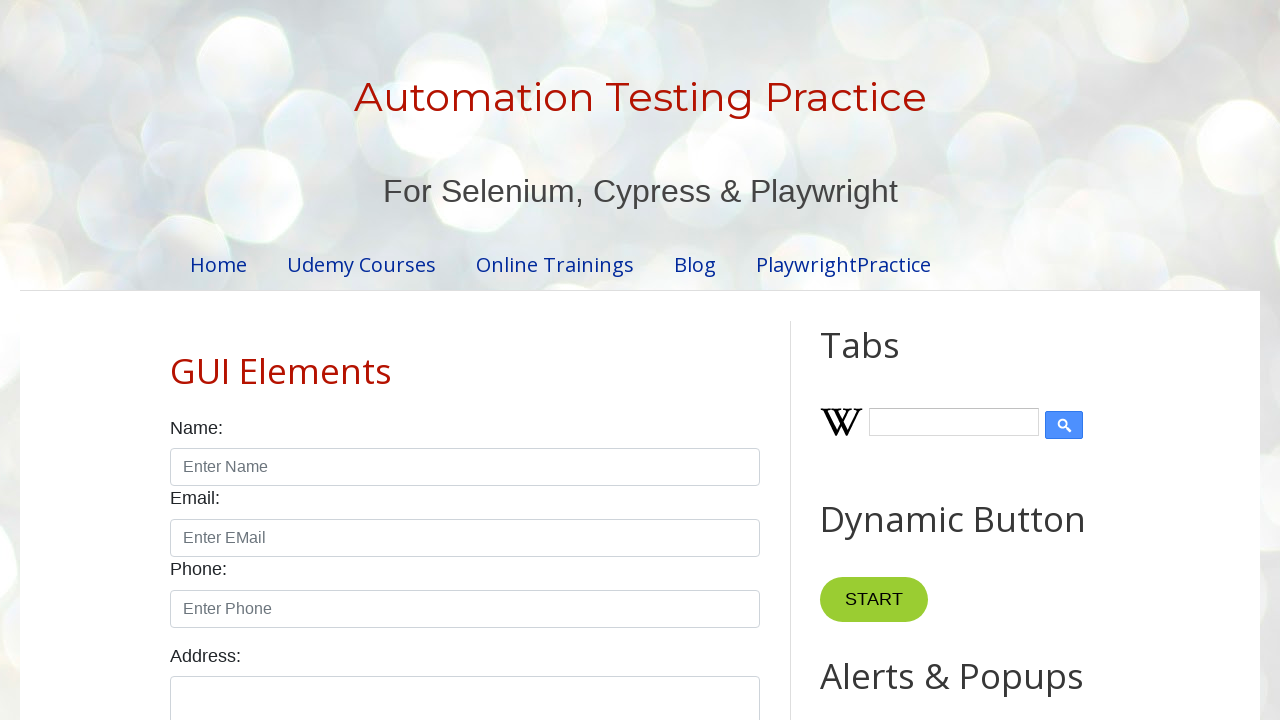

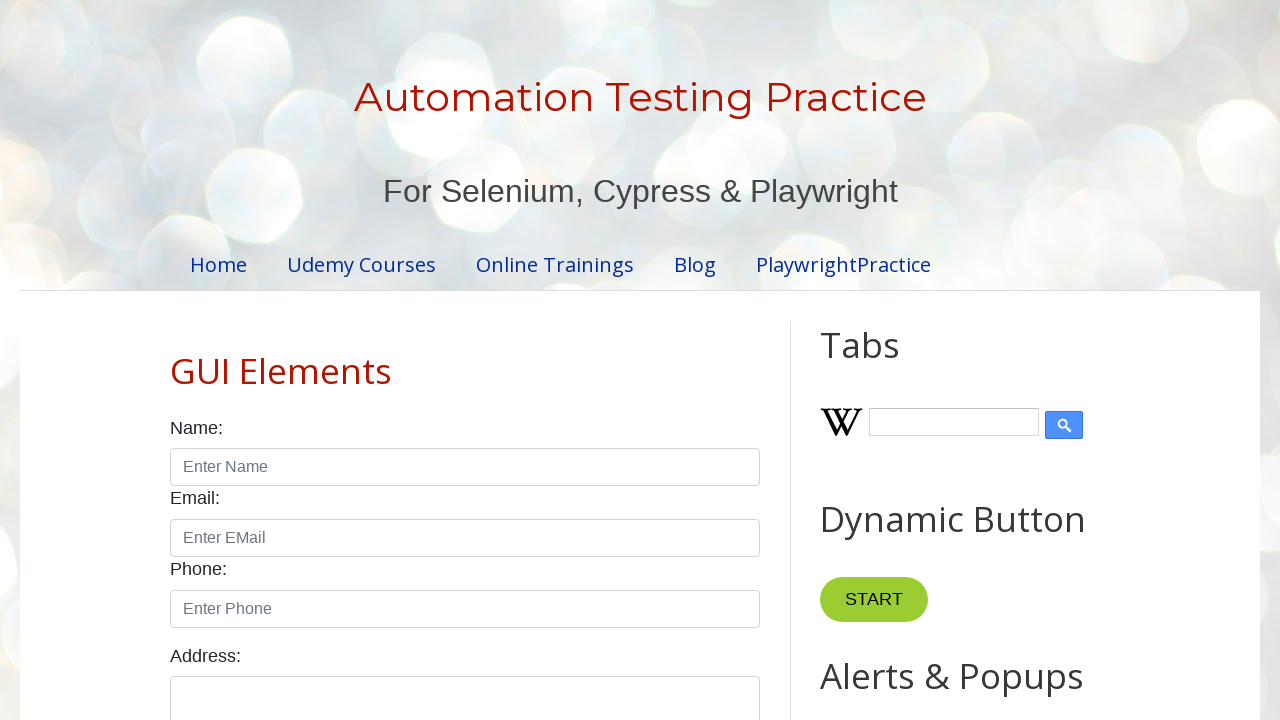